Verifies that all product cards display prices containing a dollar sign in their footer

Starting URL: https://practicesoftwaretesting.com/

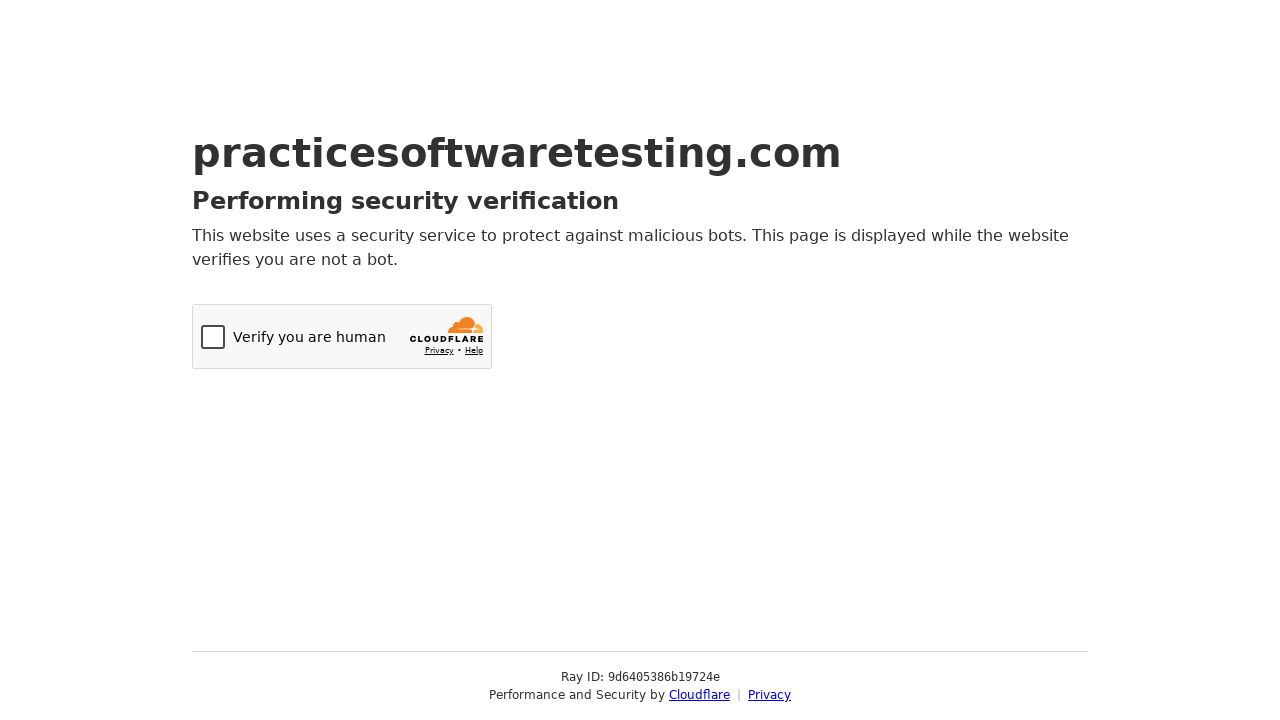

Navigated to https://practicesoftwaretesting.com/
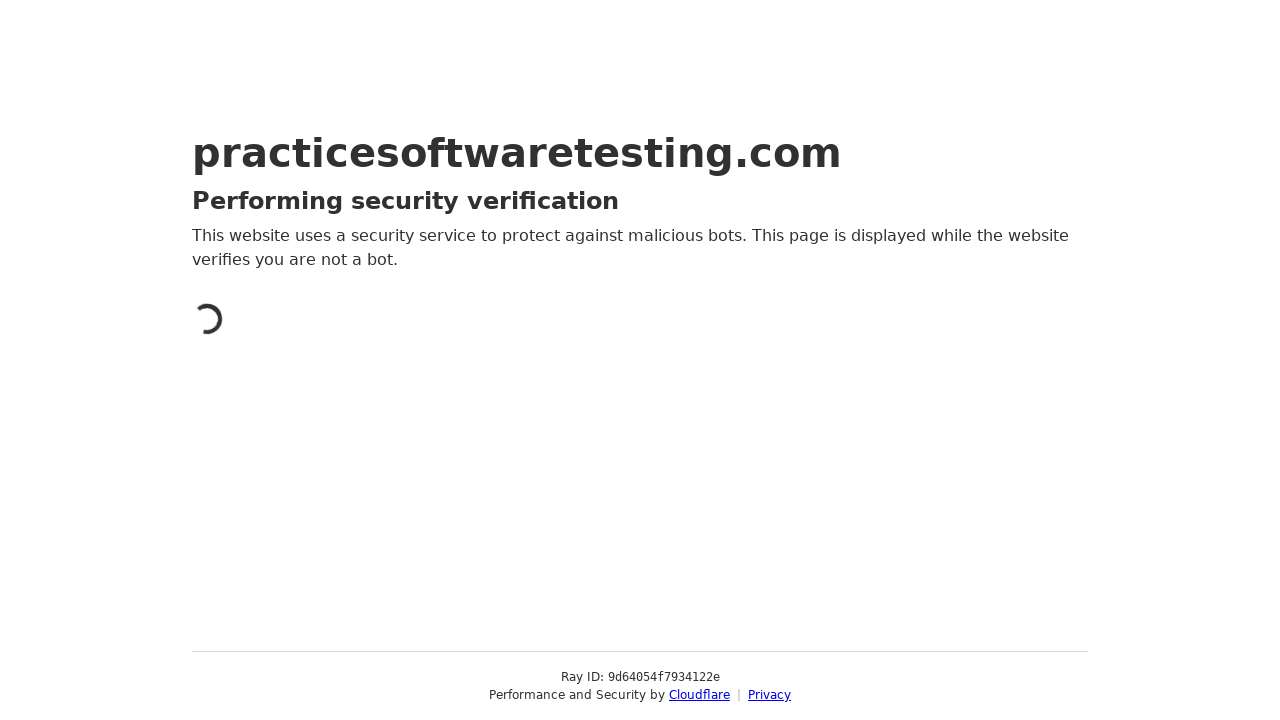

Located all product cards on the page
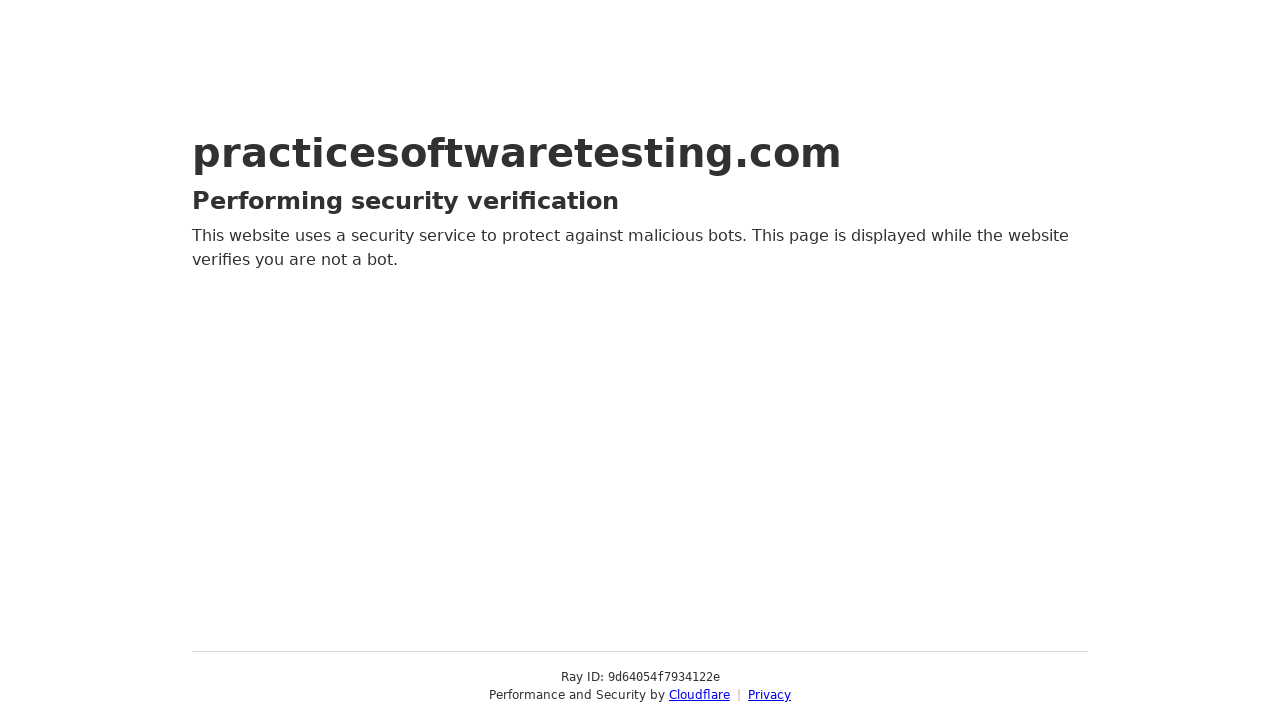

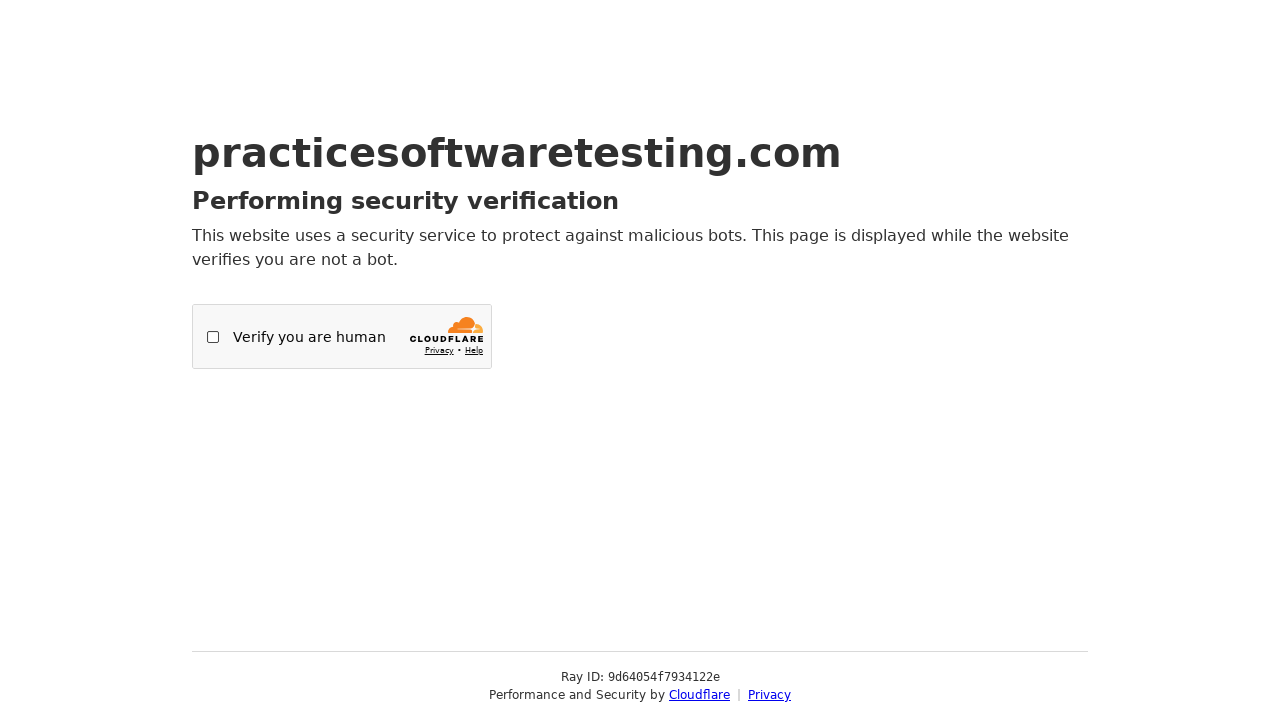